Navigates to the RedBus homepage and verifies the page loads successfully

Starting URL: https://www.redbus.com/

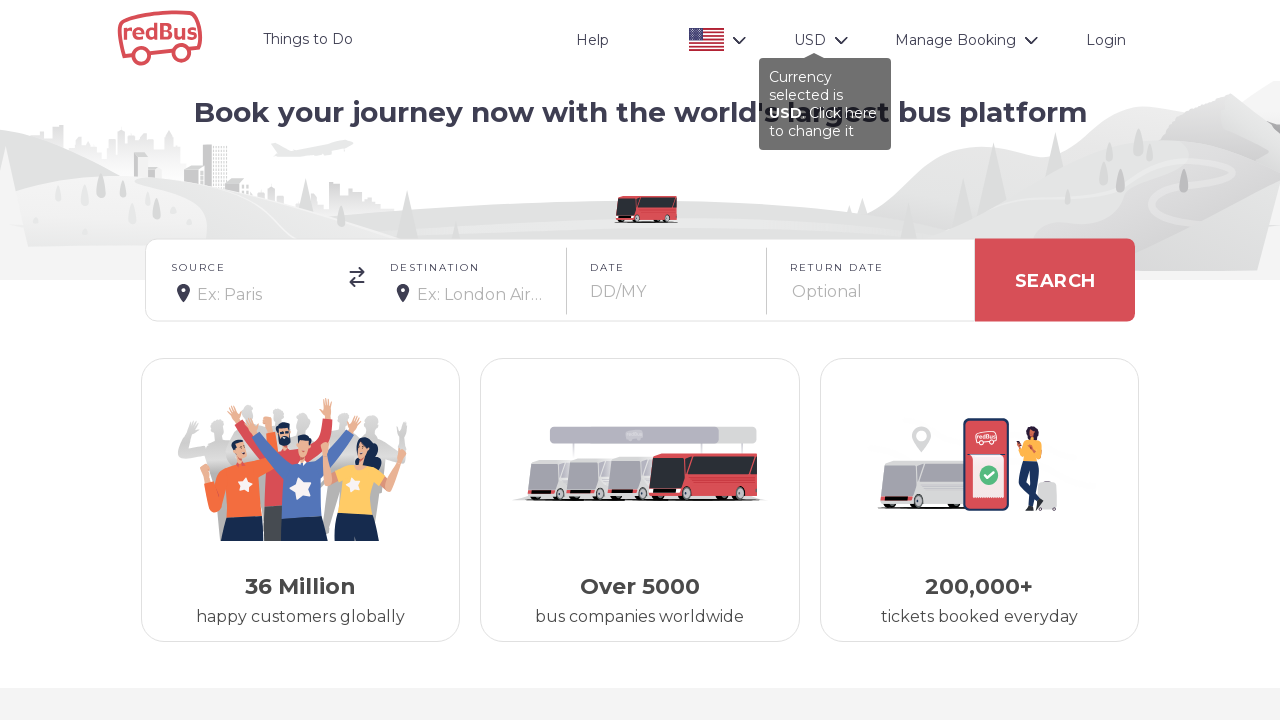

Waited for RedBus homepage to load (DOM content loaded)
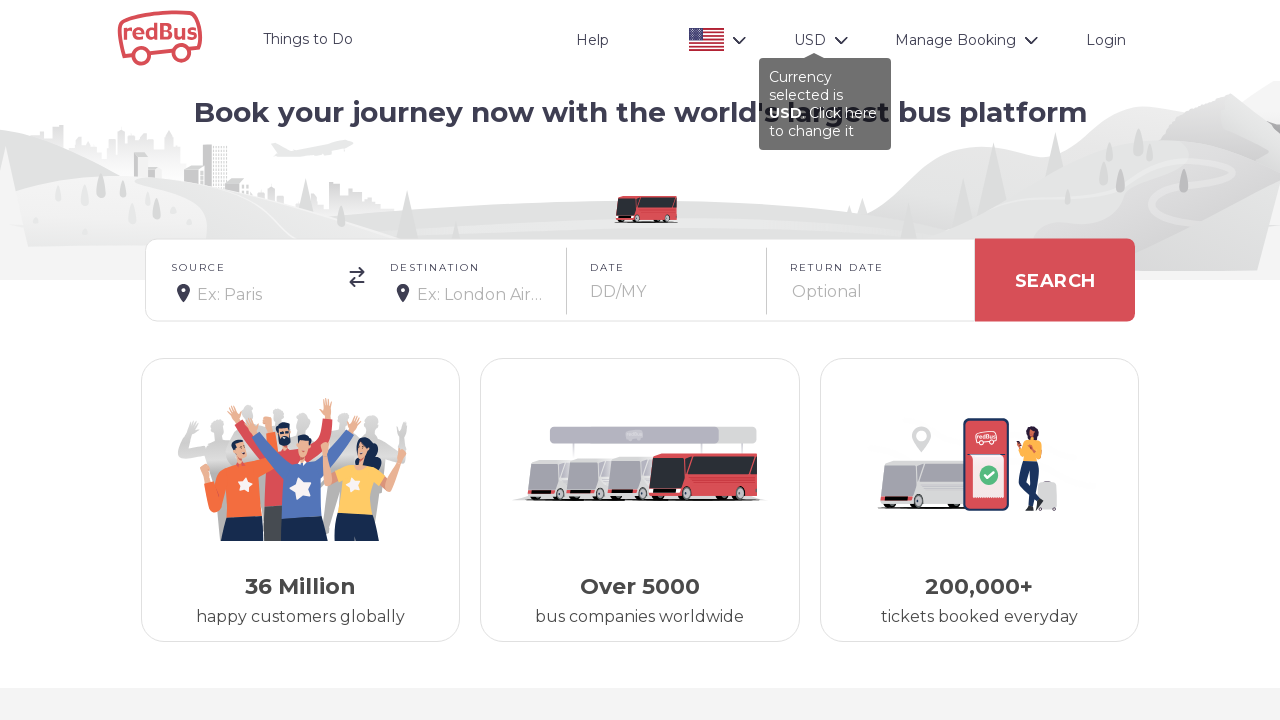

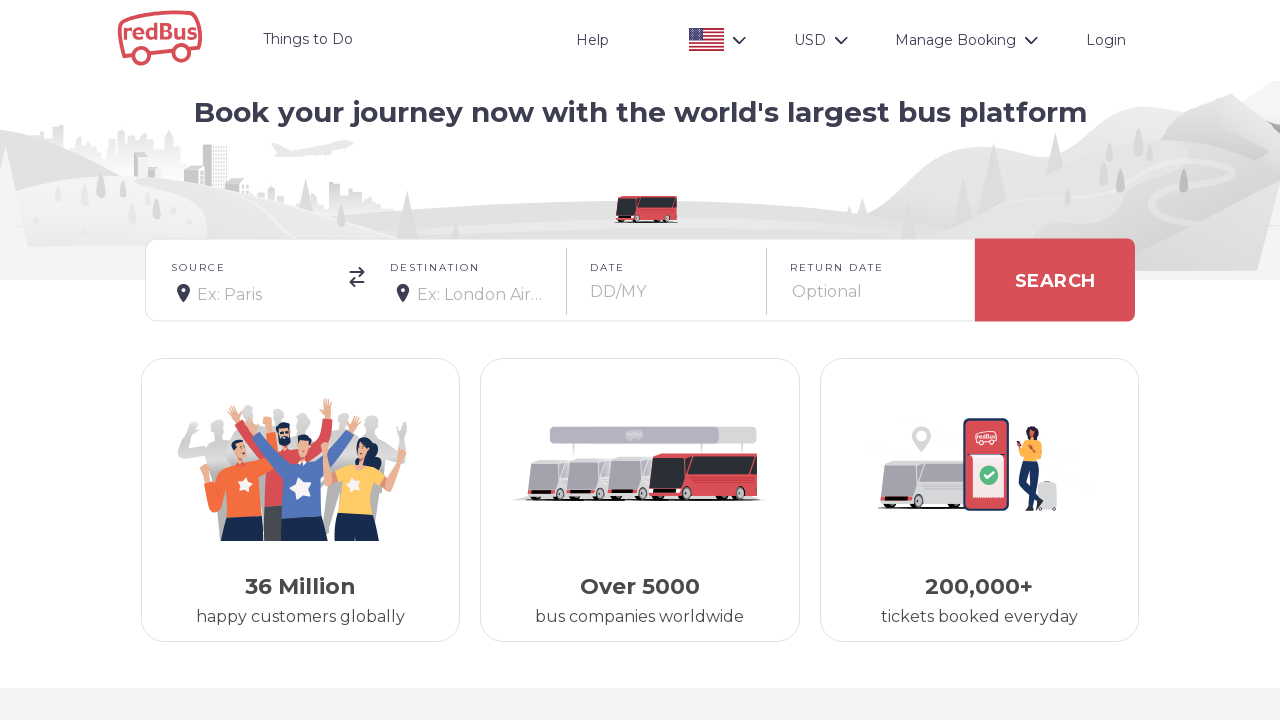